Tests the login form's error handling by entering invalid credentials and verifying the appropriate error message is displayed when authentication fails.

Starting URL: https://www.saucedemo.com/

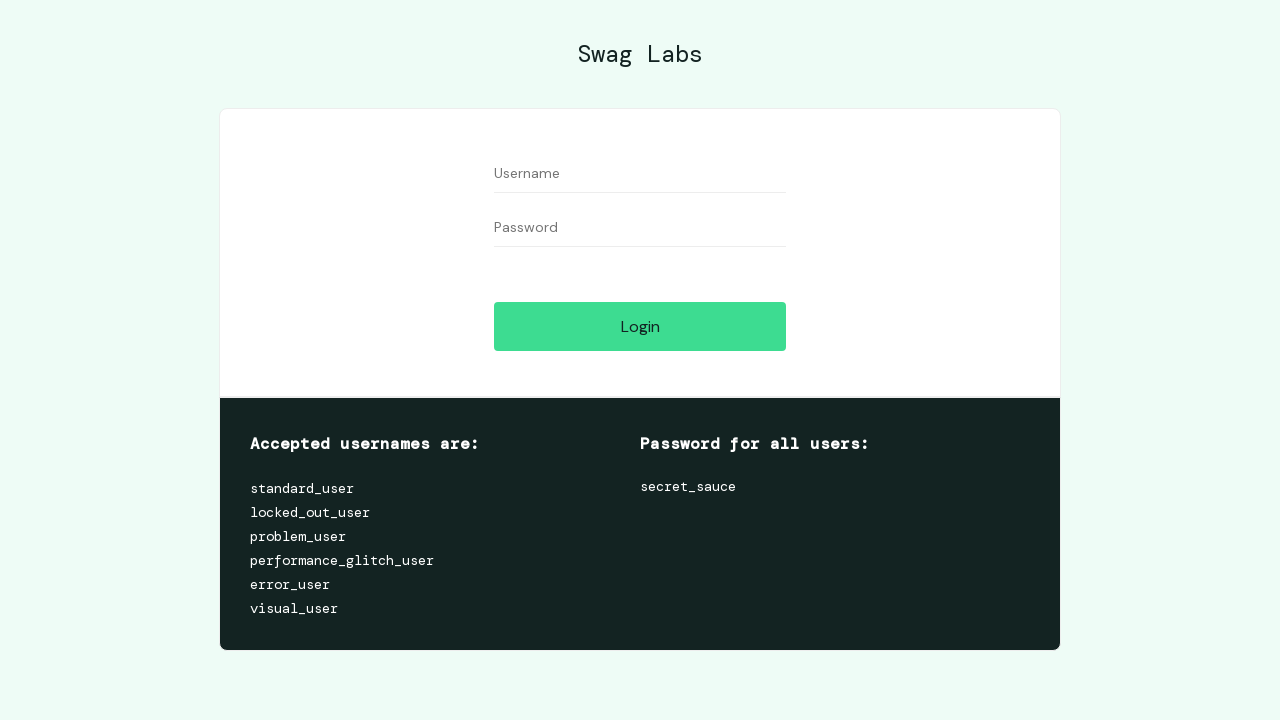

Clicked on username field at (640, 174) on [data-test='username']
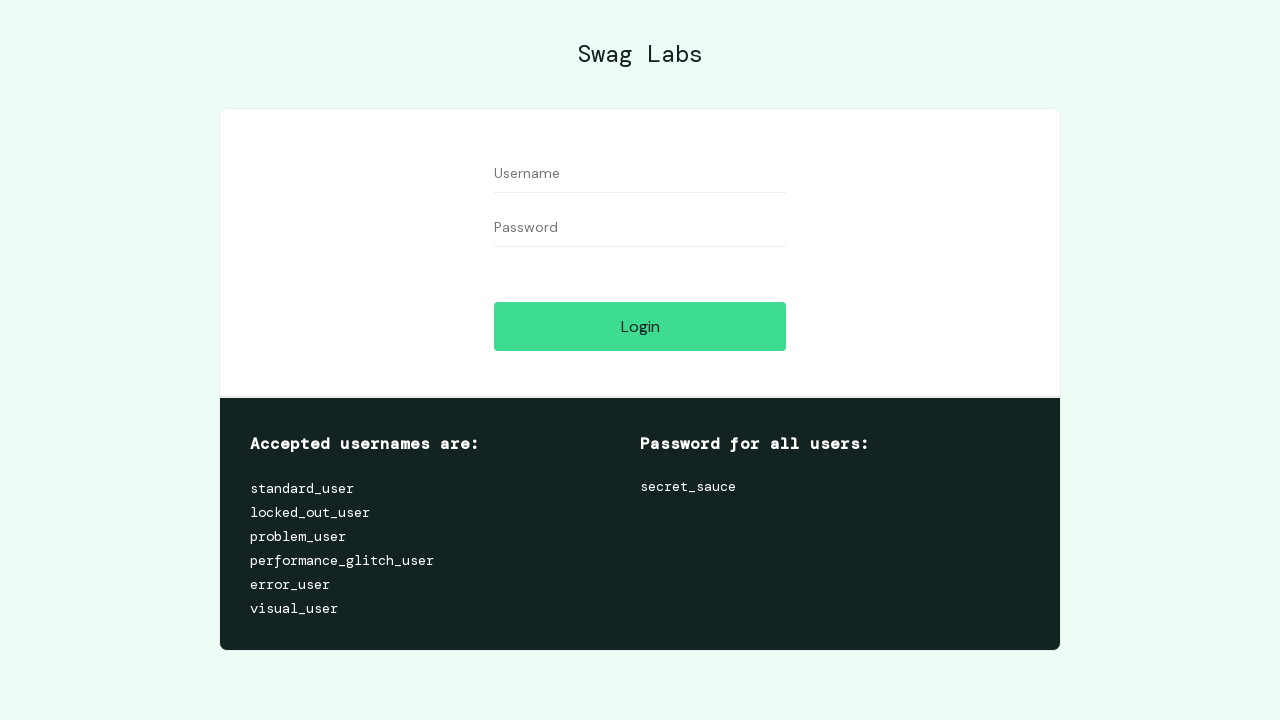

Entered invalid username '1' on [data-test='username']
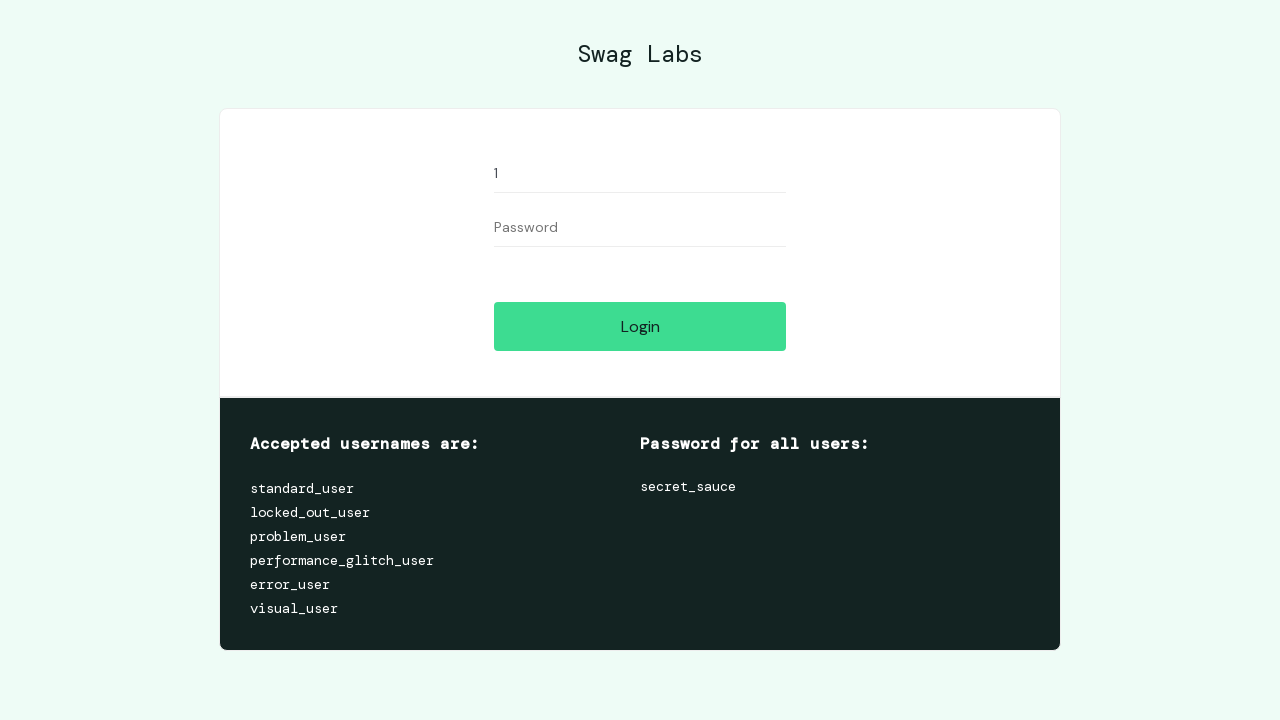

Clicked on password field at (640, 228) on [data-test='password']
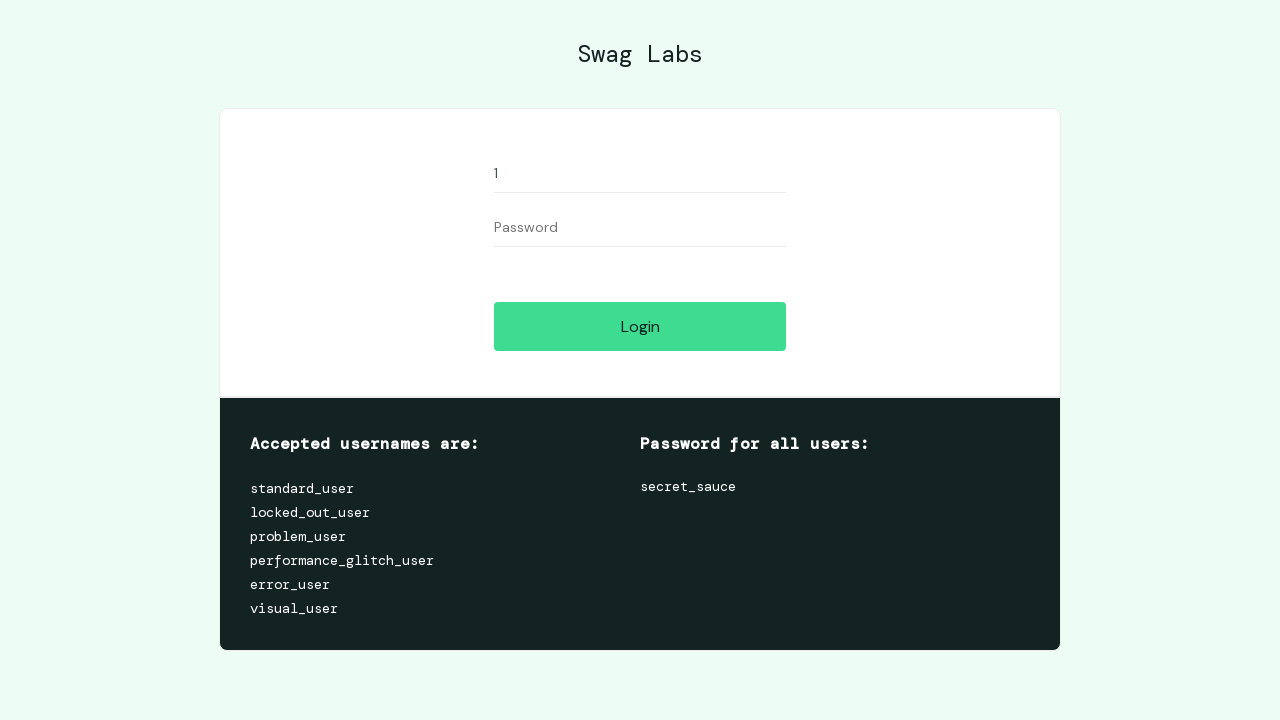

Entered invalid password '1' on [data-test='password']
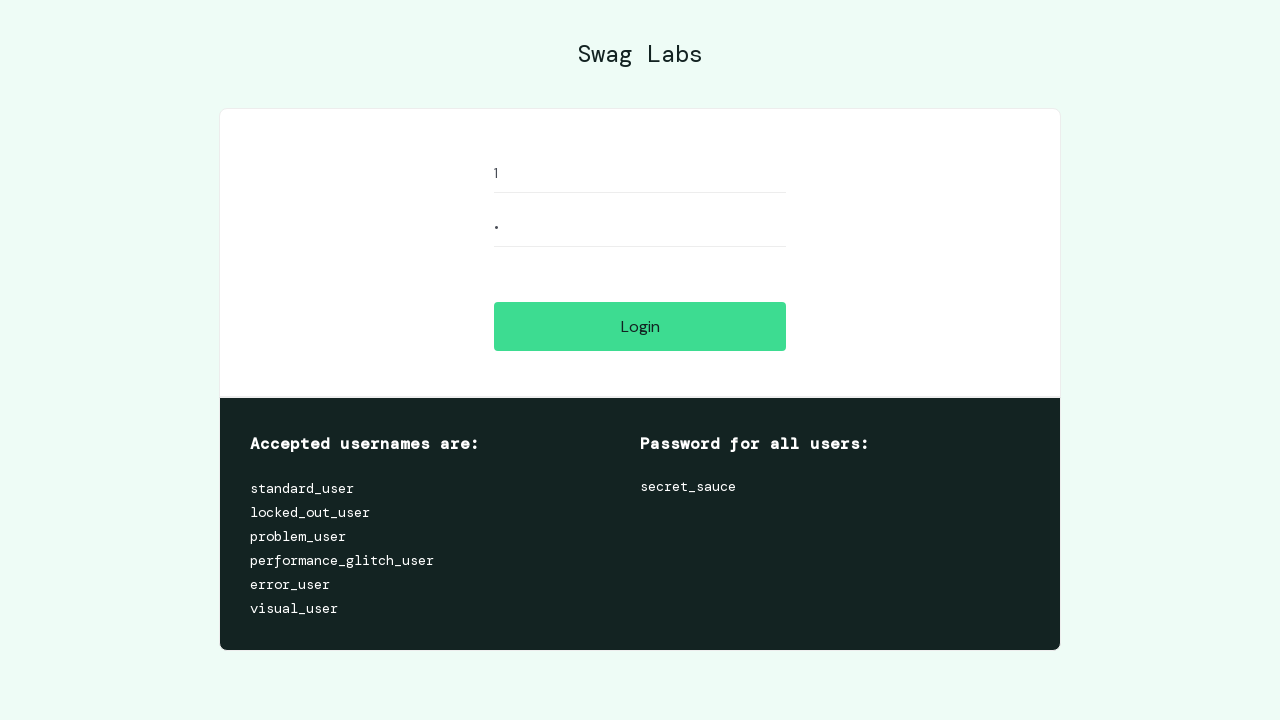

Clicked login button to attempt authentication at (640, 326) on [data-test='login-button']
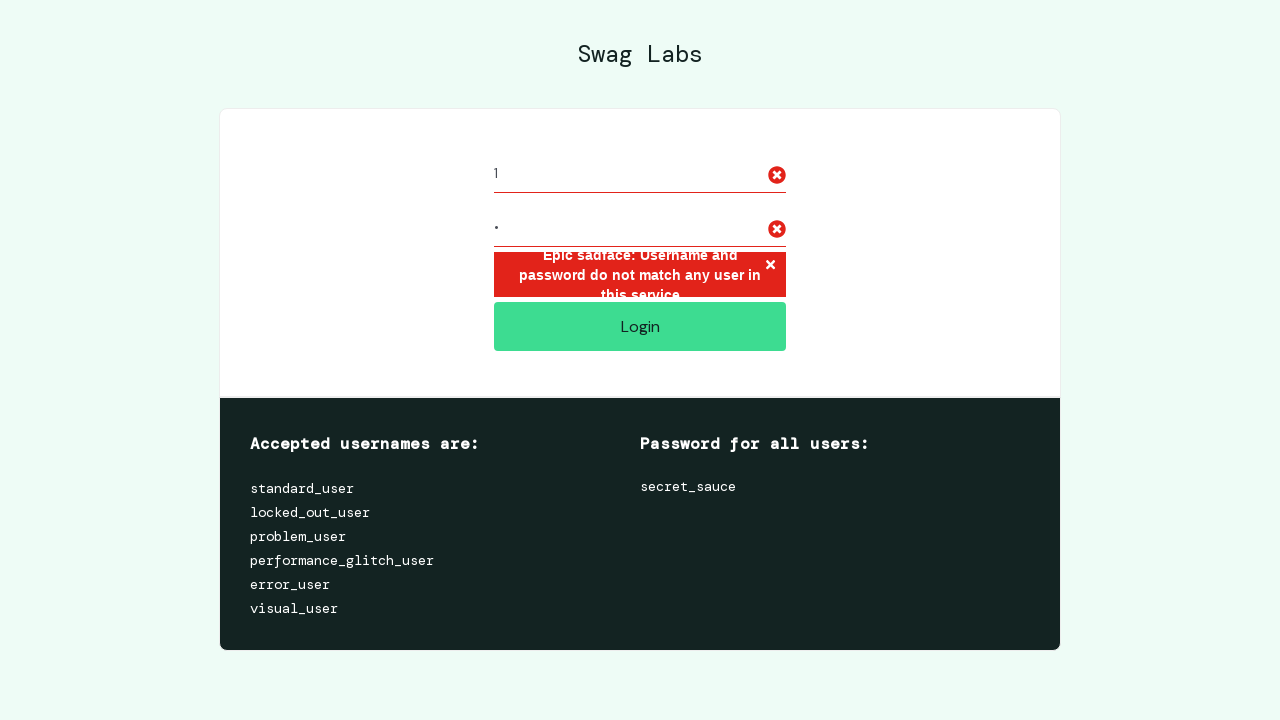

Error message element appeared
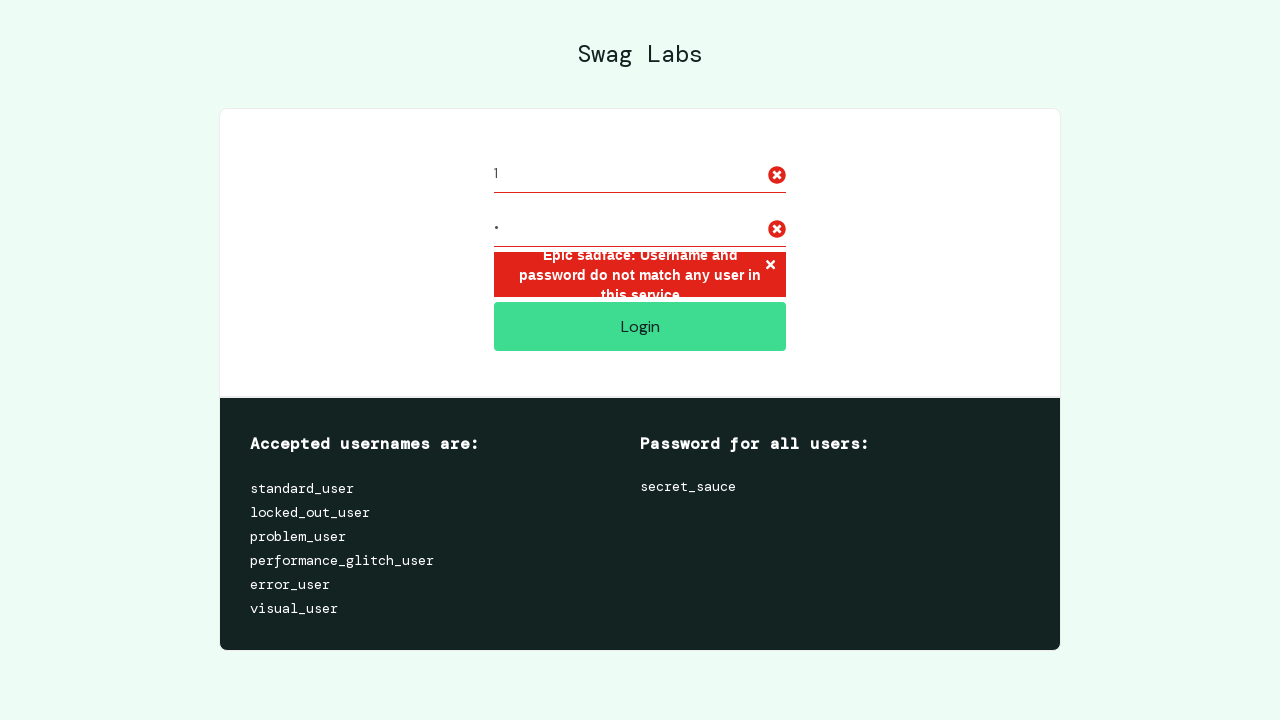

Verified error message displays 'Epic sadface: Username and password do not match any user in this service'
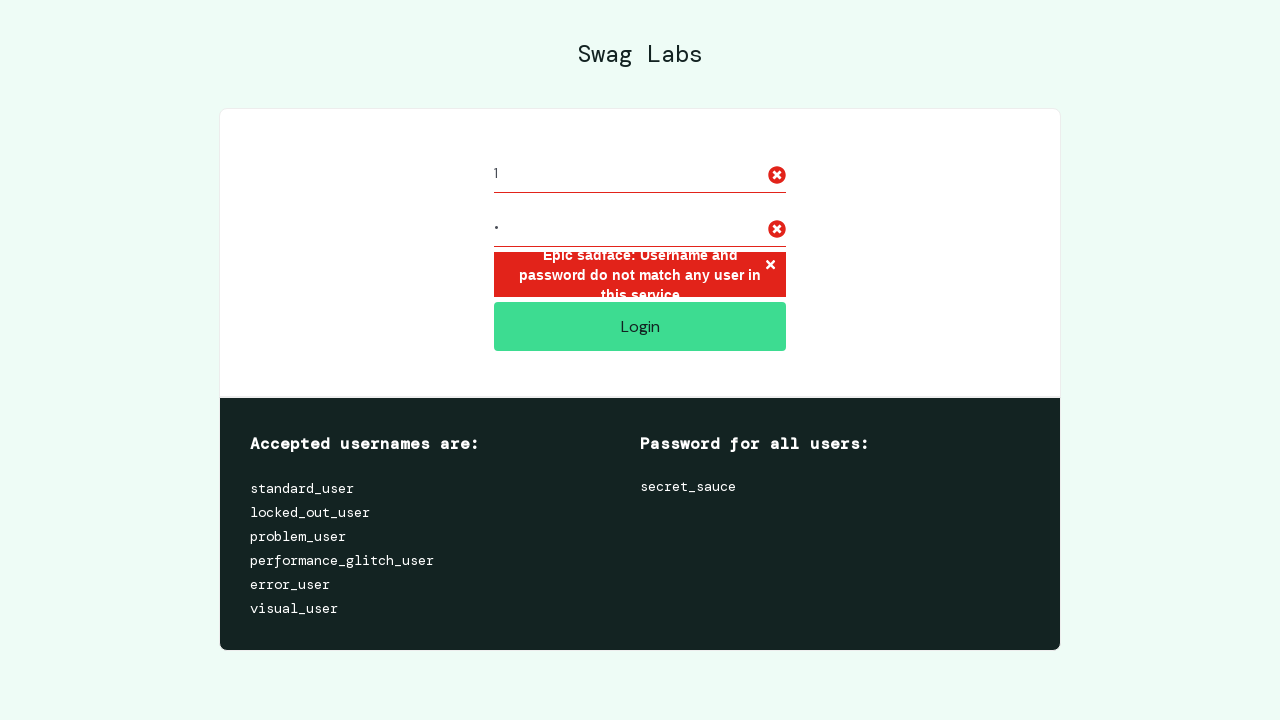

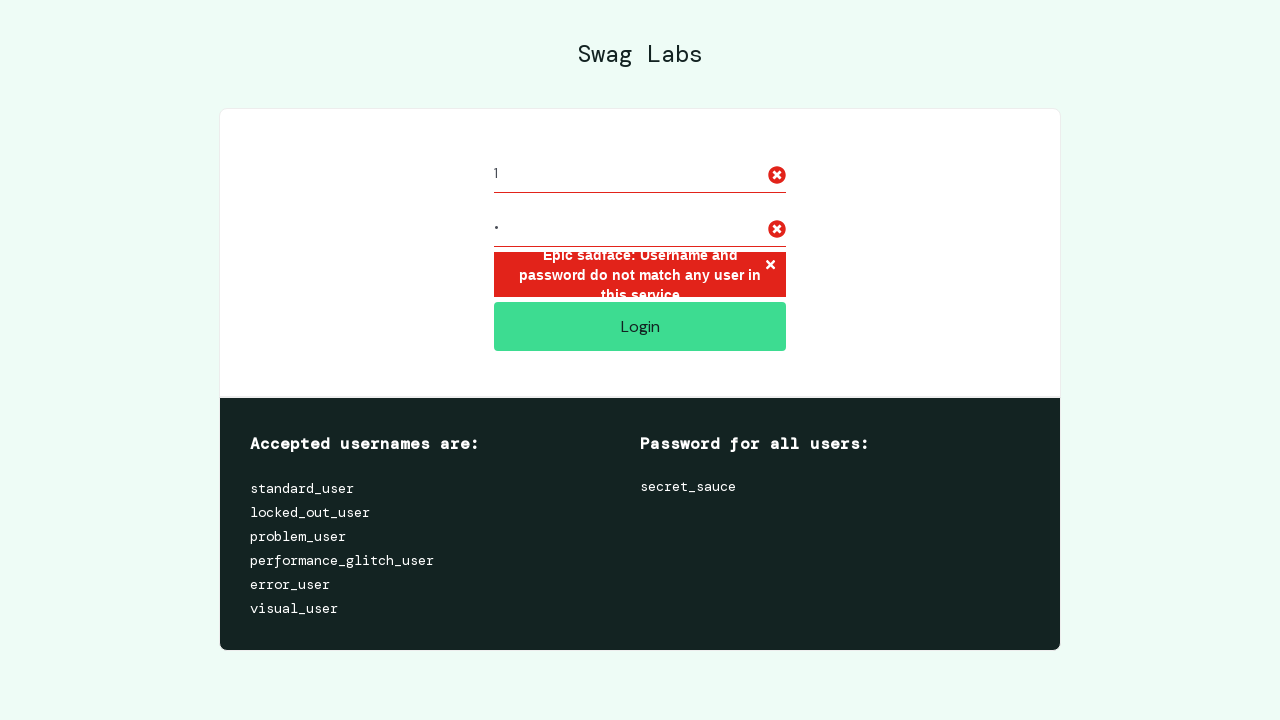